Tests that the logo is clickable and clicking it does not result in a 404 error

Starting URL: https://seez.eu/en

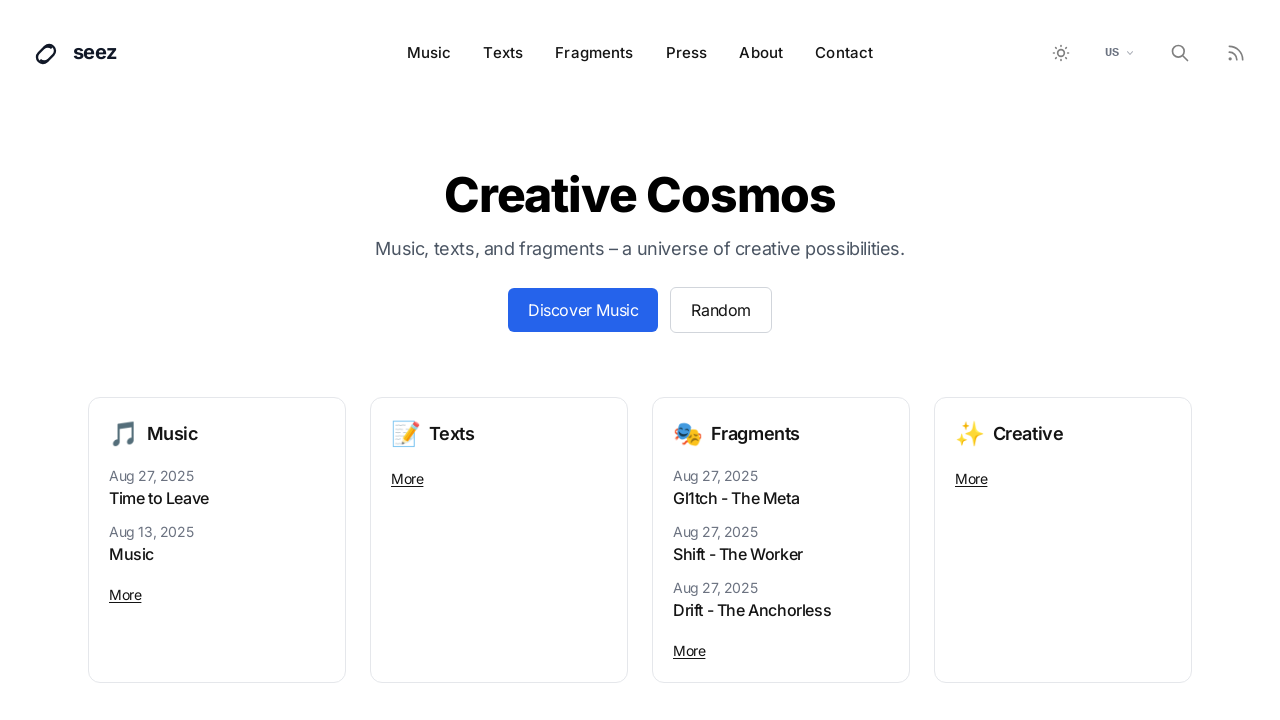

Located logo element with 'seez' text
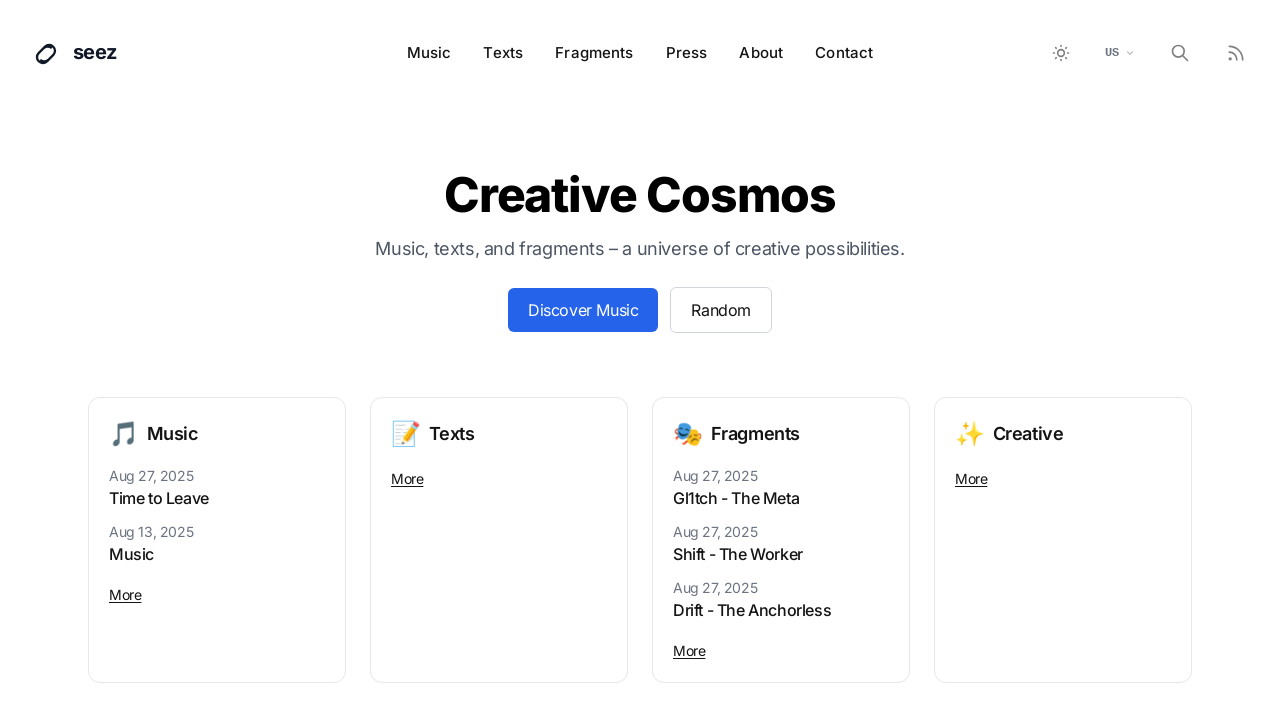

Retrieved href attribute from logo element
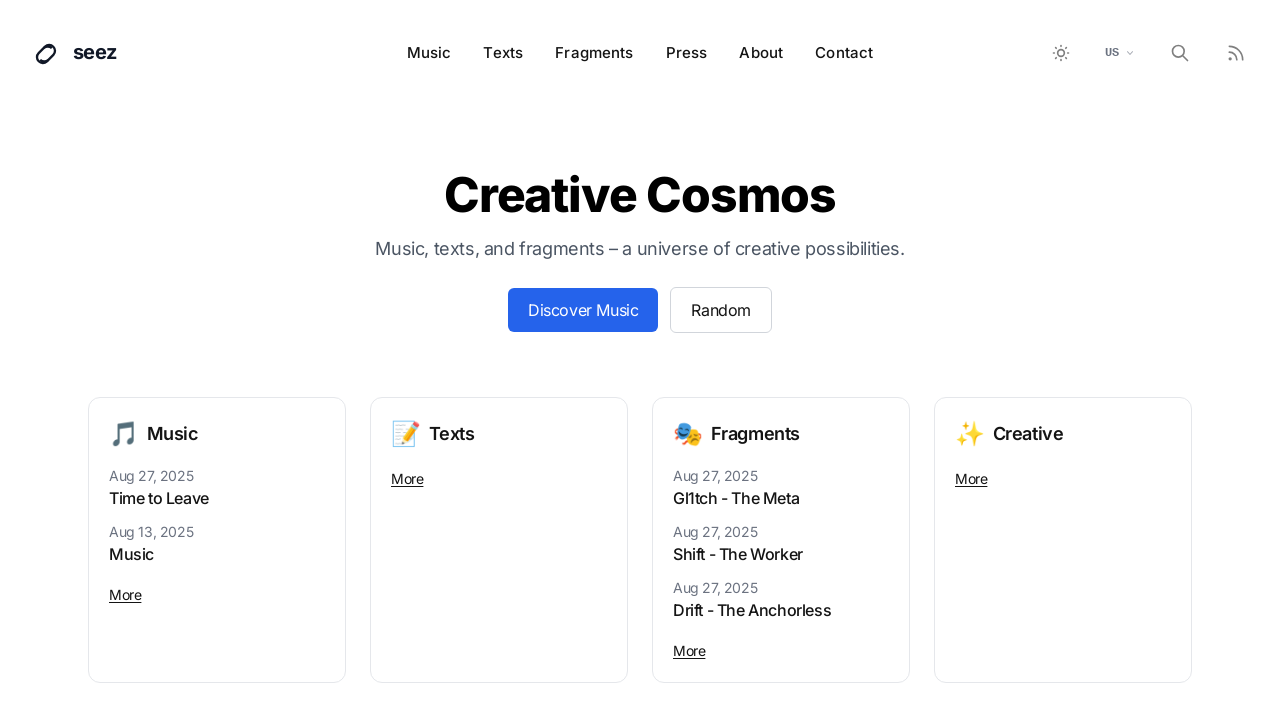

Verified logo href equals '/en'
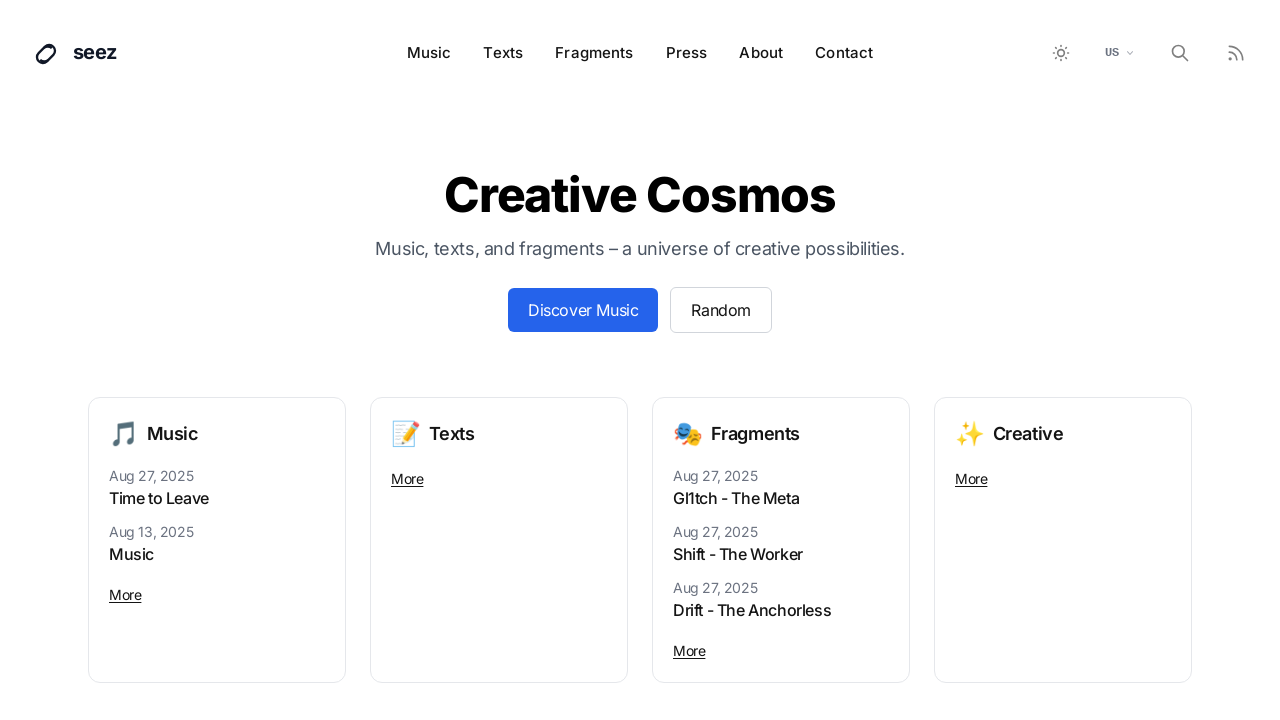

Clicked on logo element at (70, 53) on a >> internal:has="span:has-text(\"seez\")"
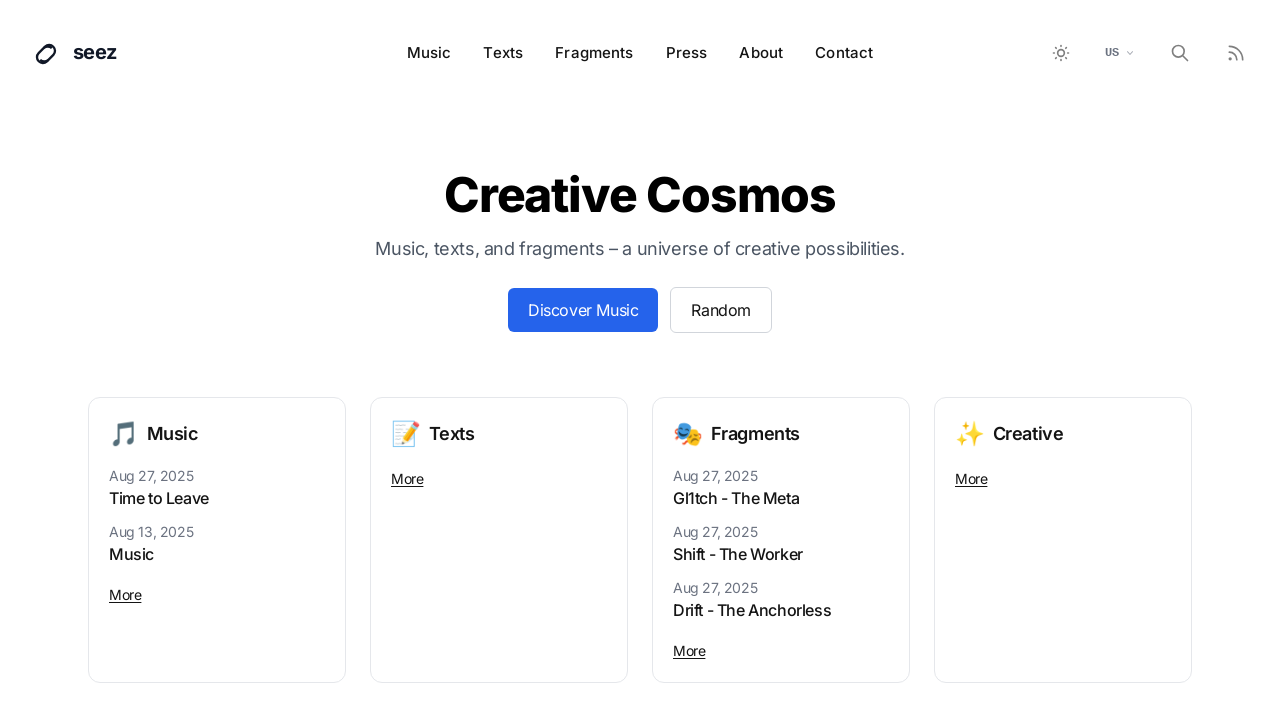

Waited for page to reach network idle state after logo click
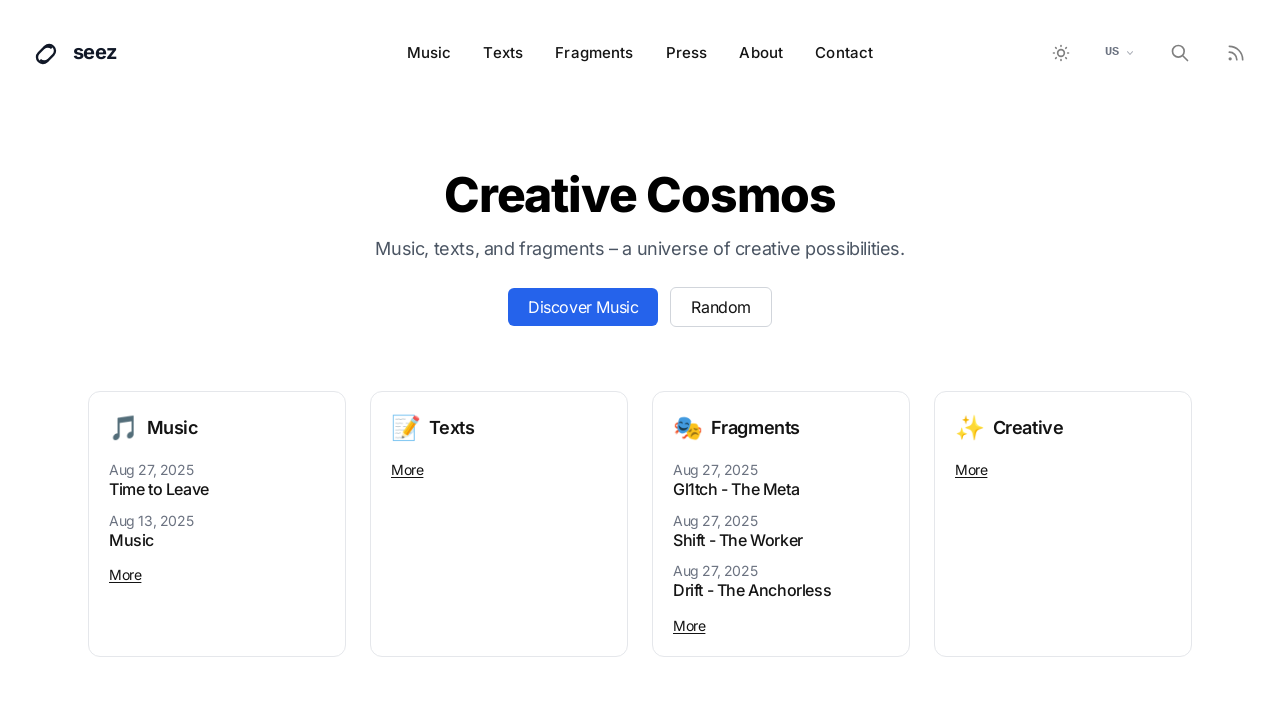

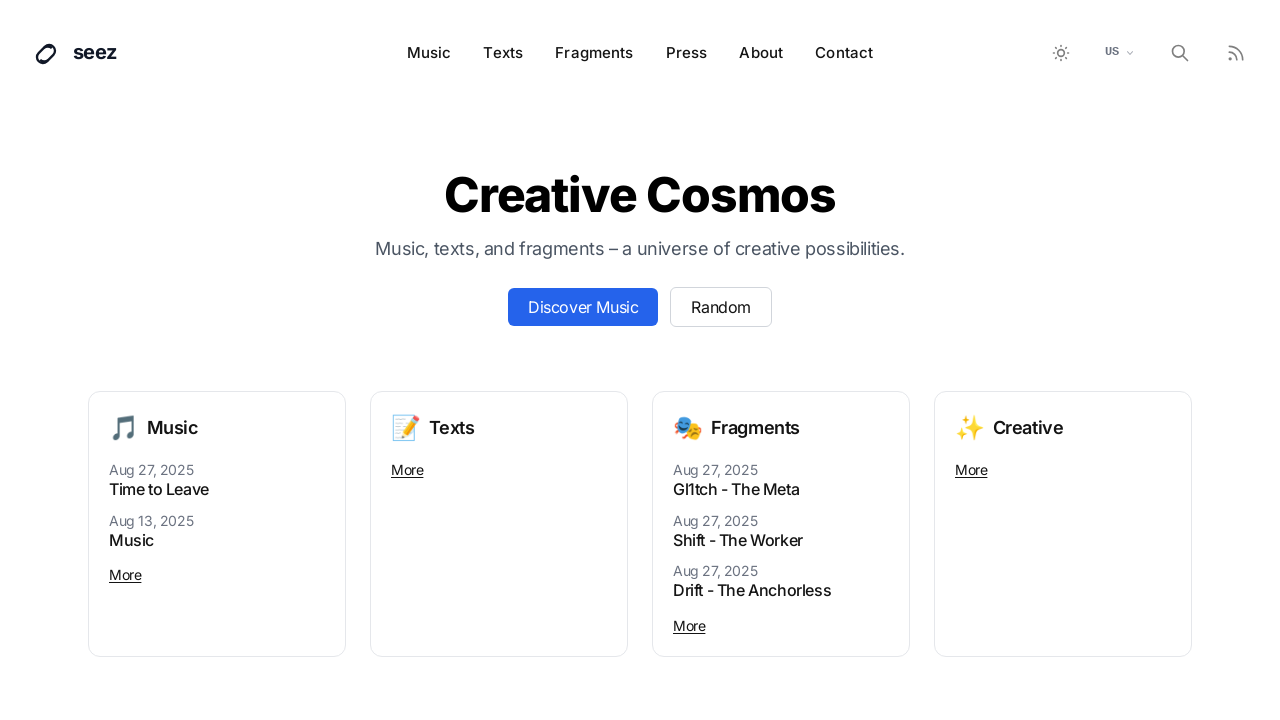